Tests opening a new browser window and switching between windows to read content

Starting URL: https://demoqa.com/browser-windows

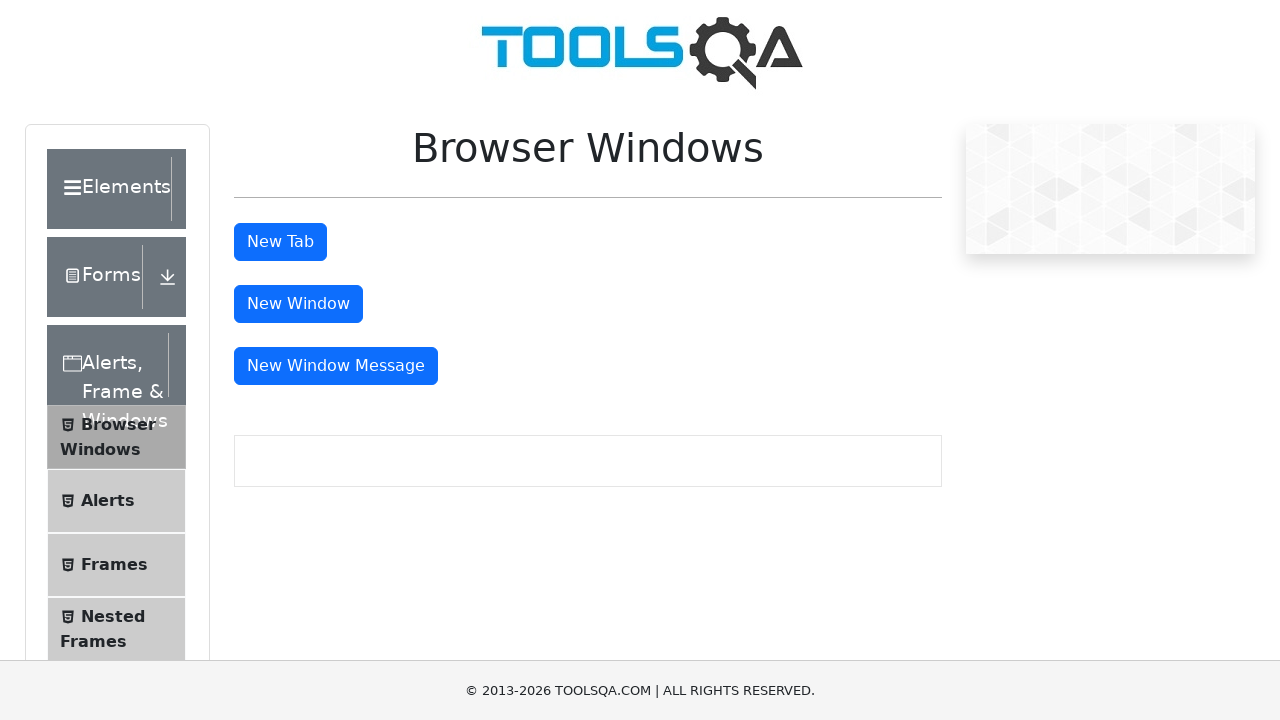

Clicked button to open new window at (298, 304) on #windowButton
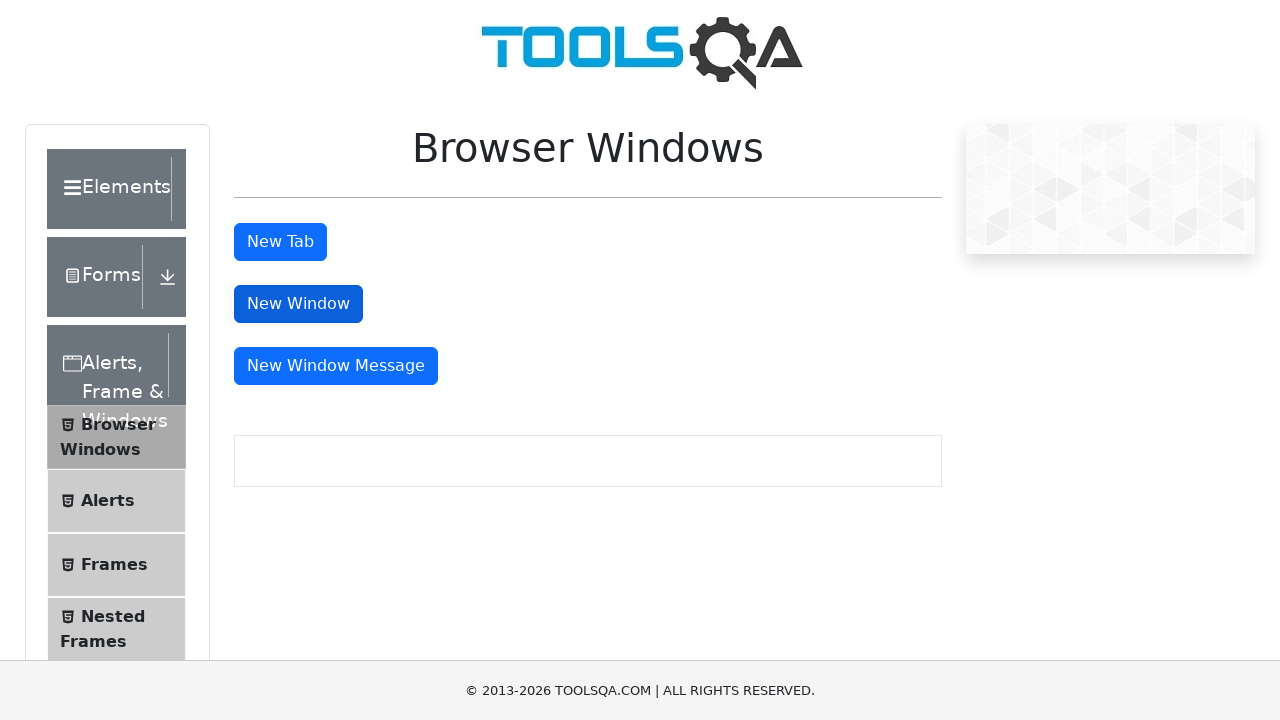

New window opened and captured
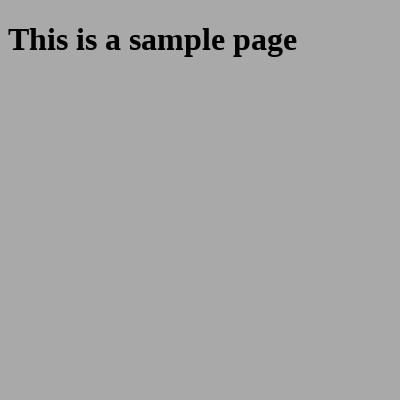

Retrieved header text from new window: 'This is a sample page'
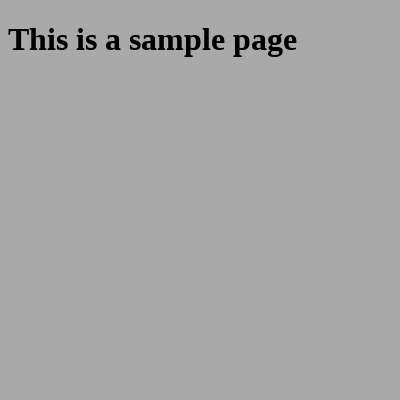

Closed the new window
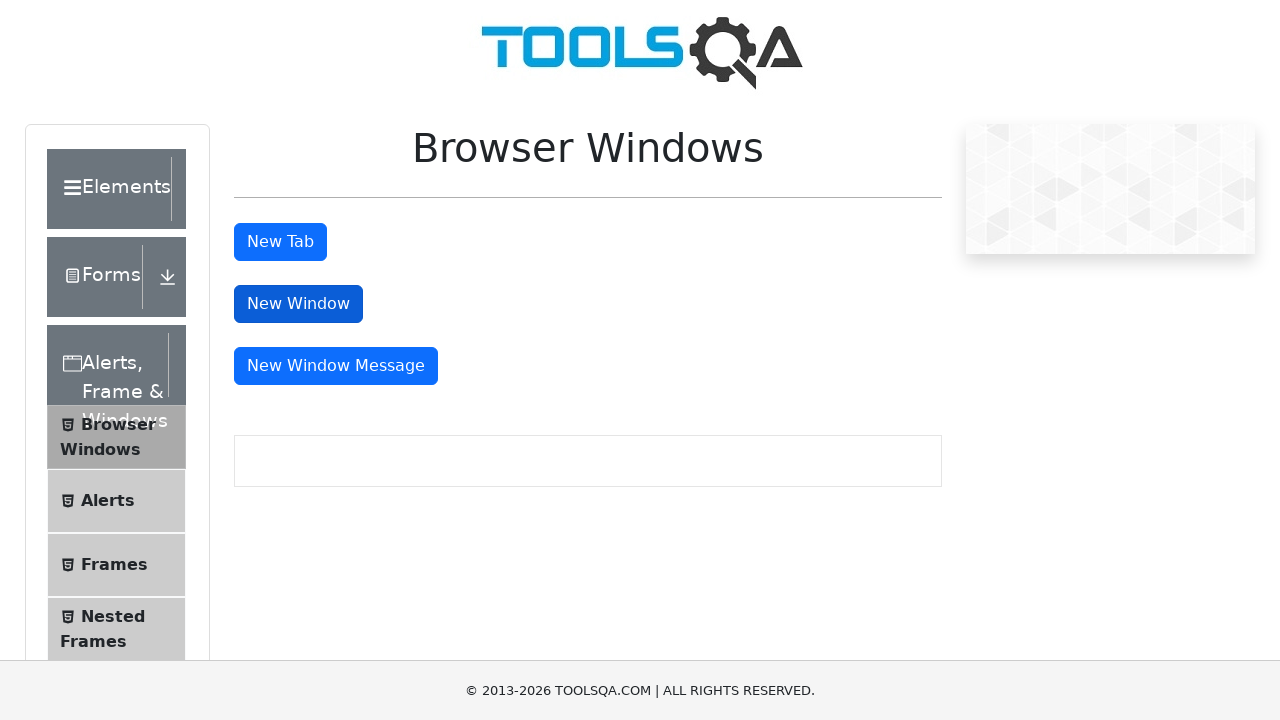

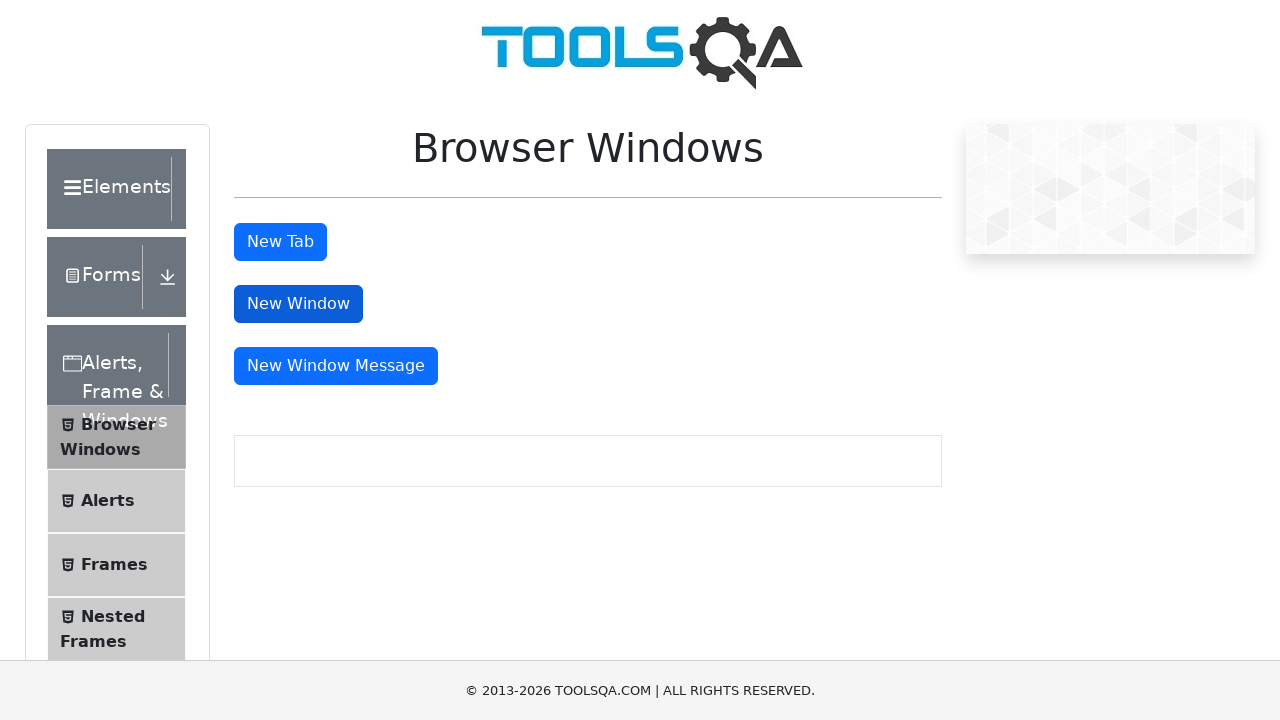